Tests various mouse interactions including hover dropdown selection, double-click, and right-click on elements

Starting URL: https://seleniumbase.io/demo_page

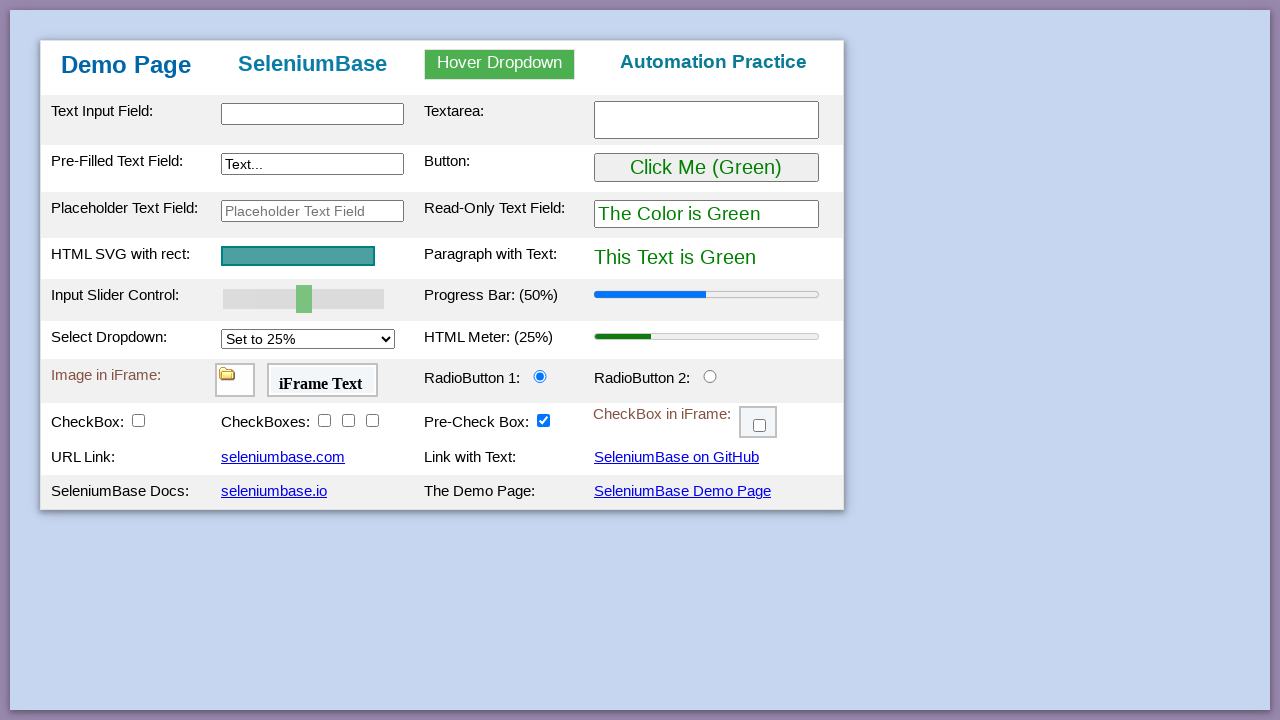

Located dropdown element #myDropdown
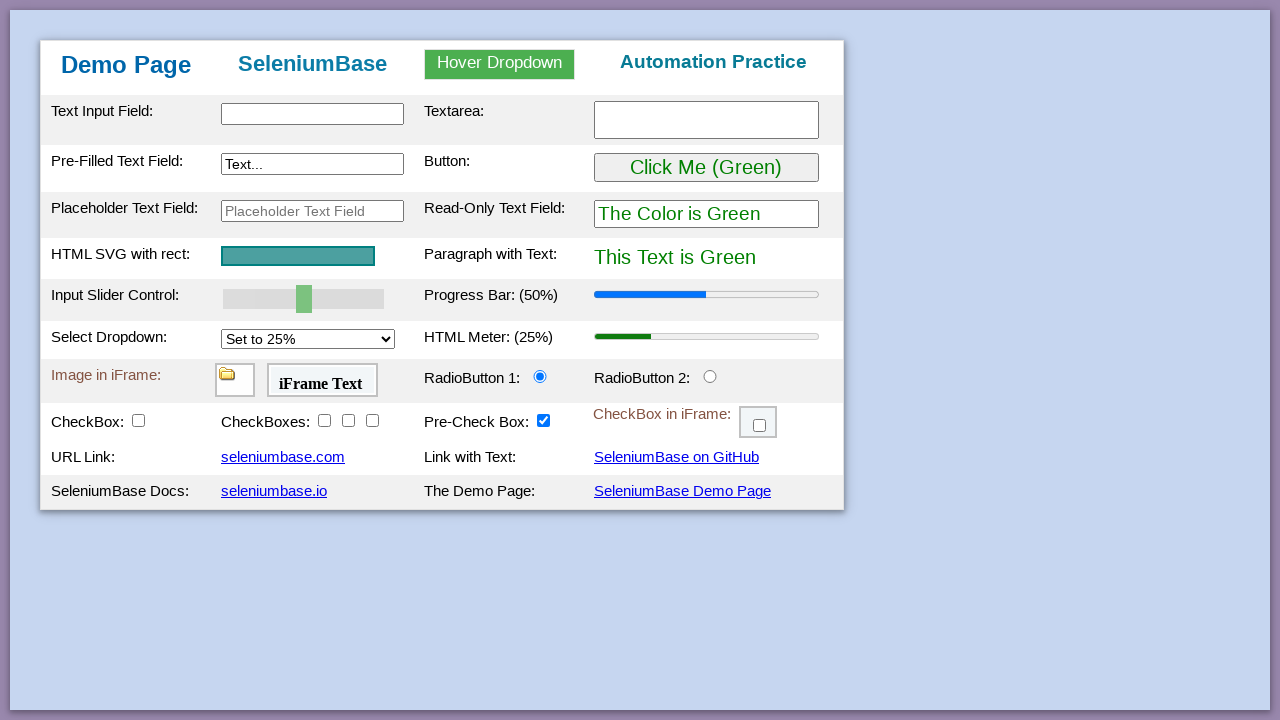

Located dropdown option #dropOption2
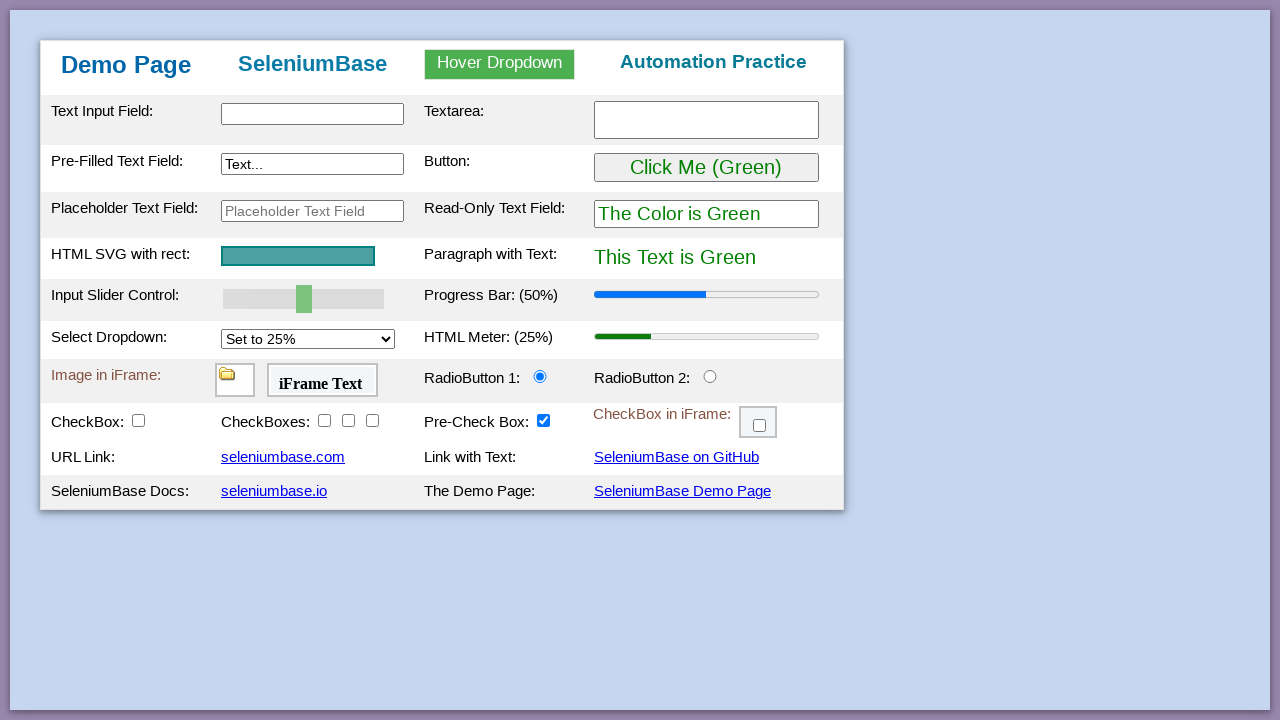

Hovered over dropdown to reveal options at (500, 64) on #myDropdown
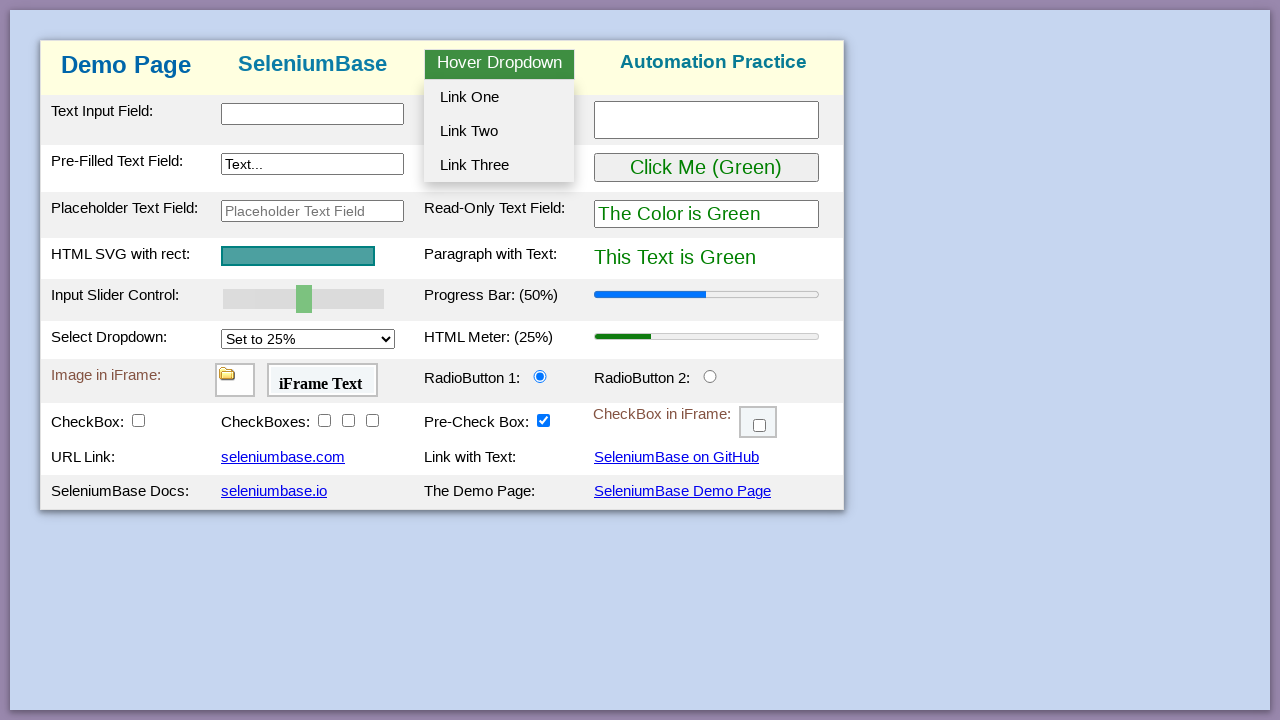

Clicked second dropdown option #dropOption2 at (499, 131) on #dropOption2
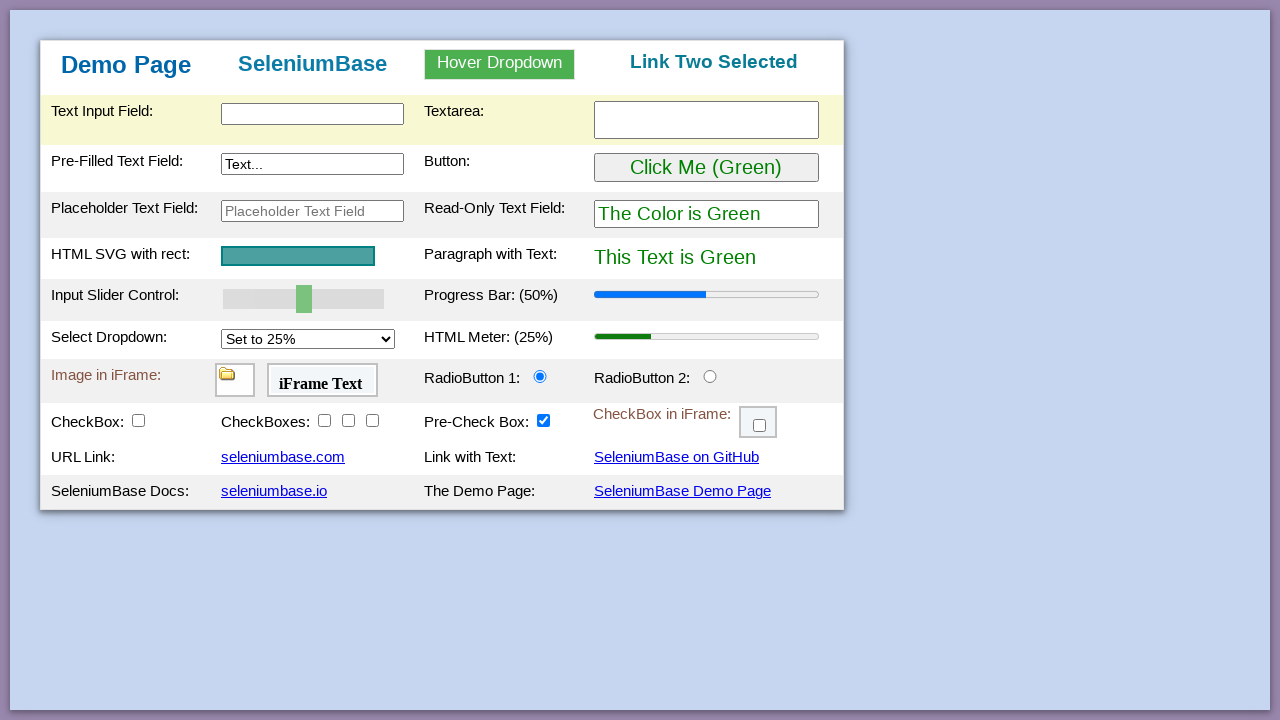

Double-clicked button #myButton at (706, 168) on #myButton
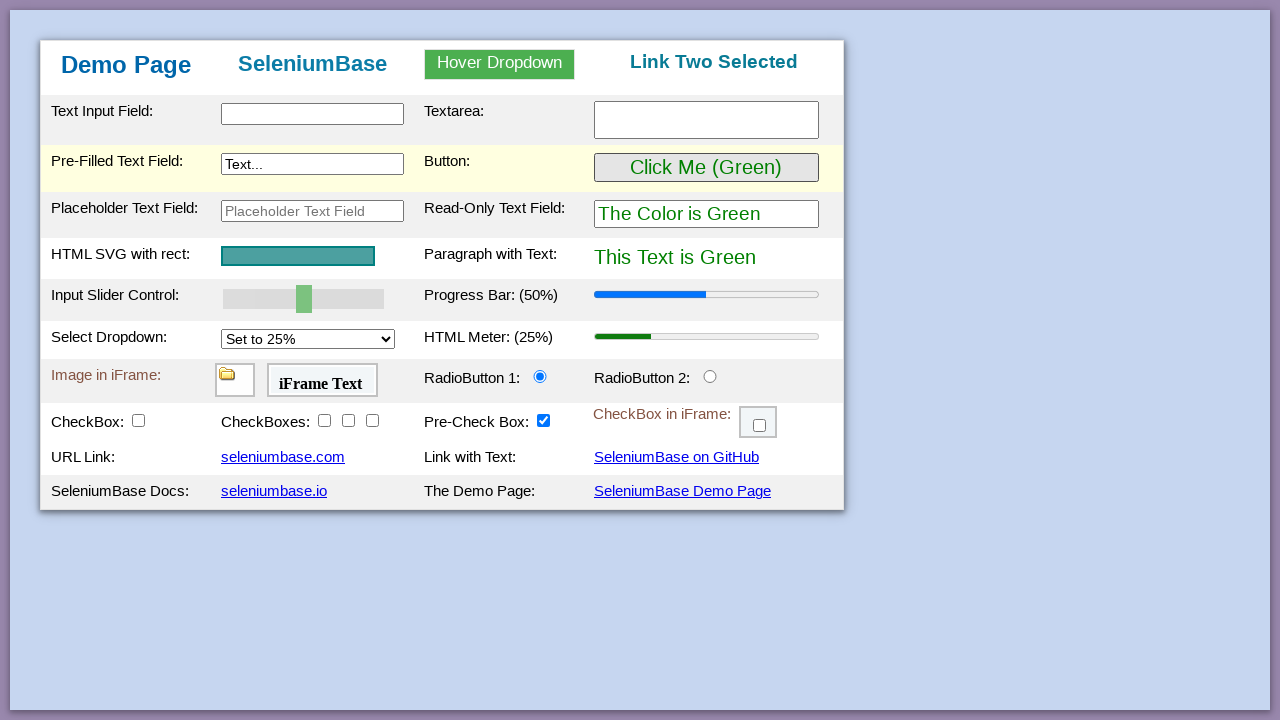

Right-clicked SVG rectangle #svgRect at (298, 256) on #svgRect
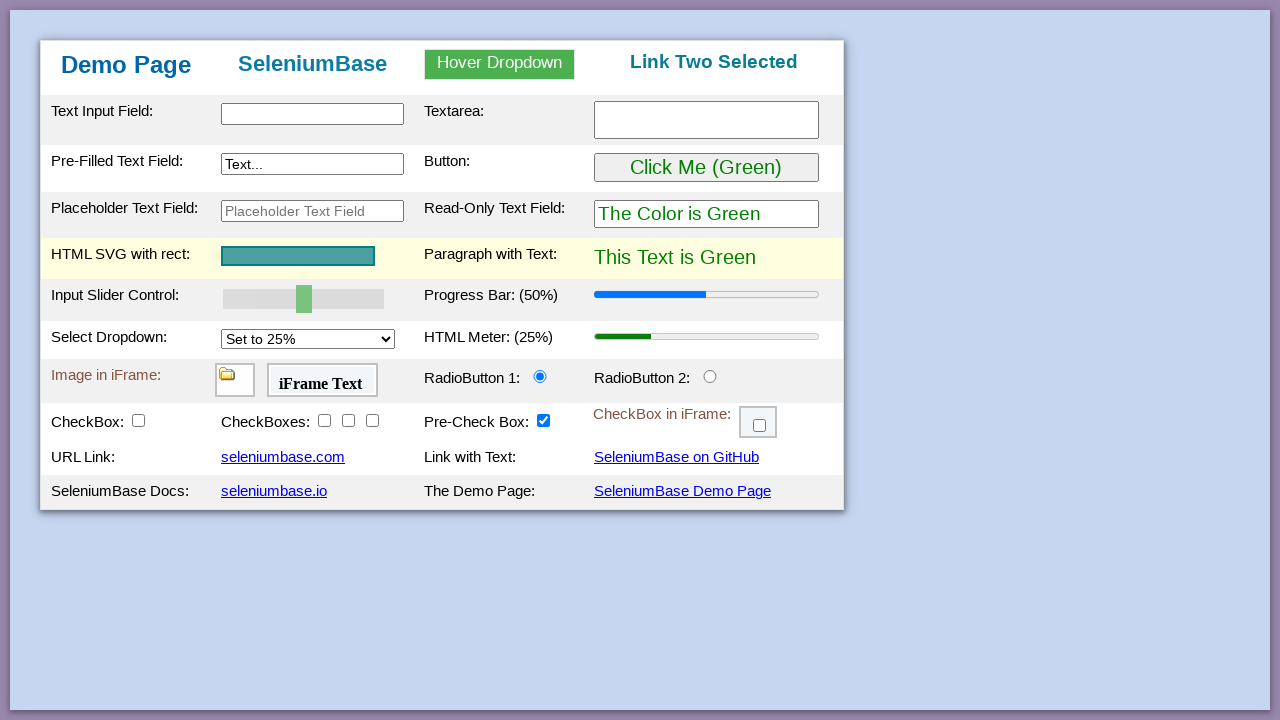

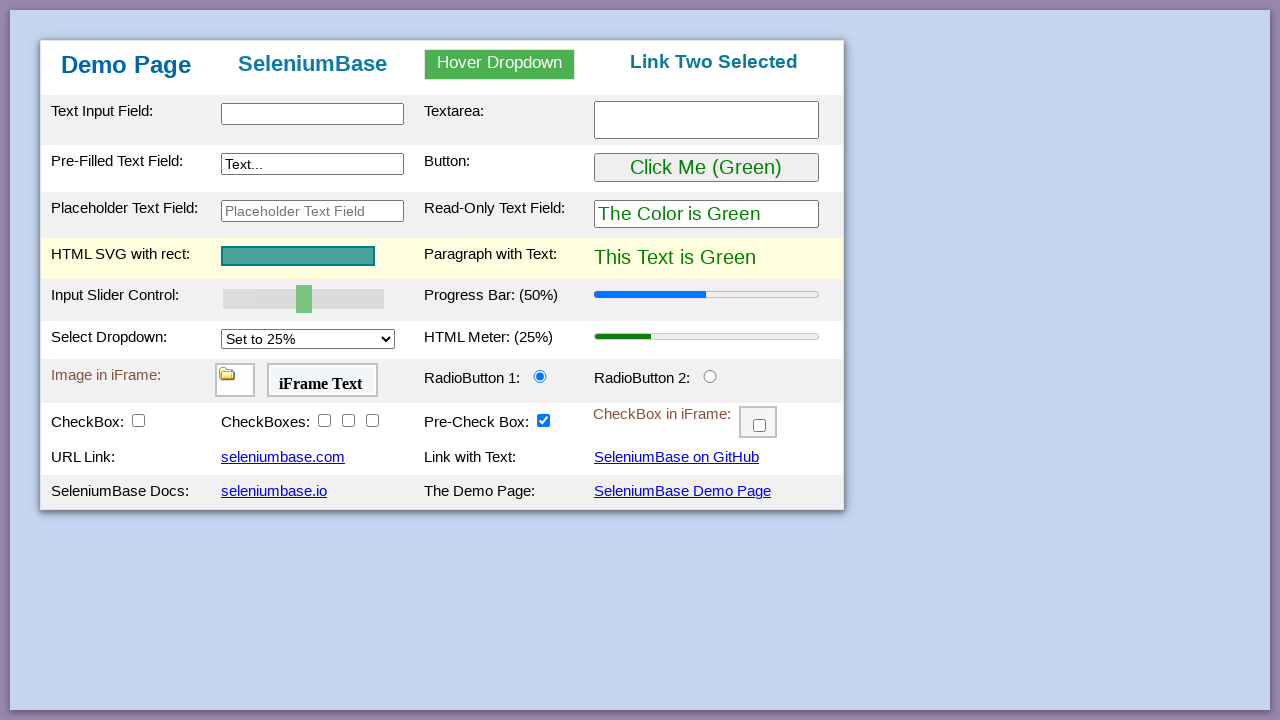